Tests implicit wait functionality by clicking a button that triggers a delayed element to appear and then reading its text

Starting URL: https://www.leafground.com/waits.xhtml

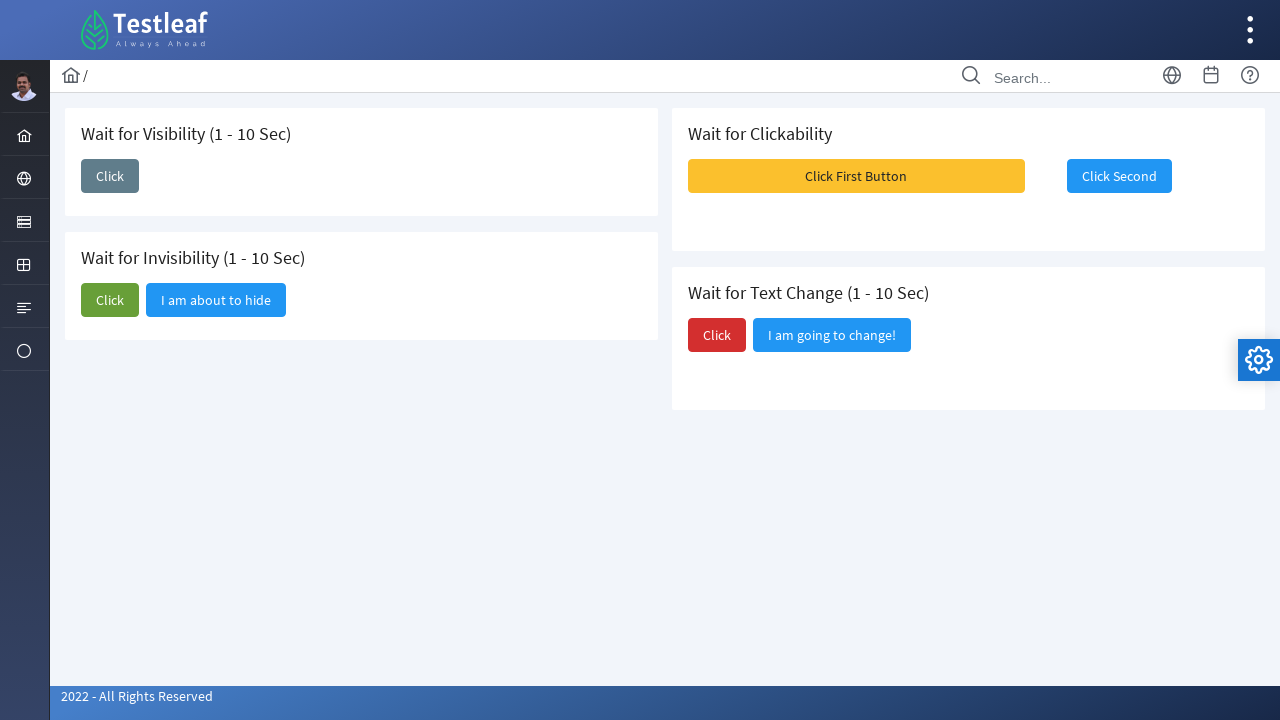

Navigated to implicit wait test page
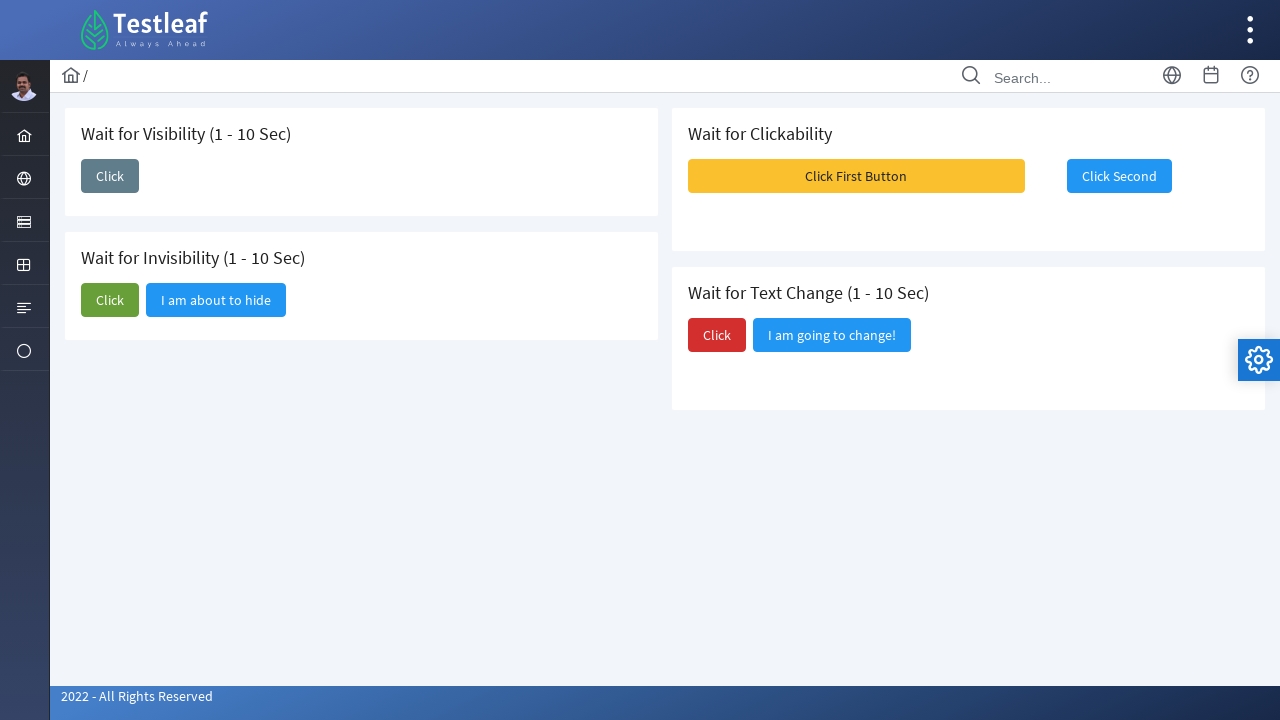

Clicked button to trigger delayed element appearance at (110, 176) on xpath=//button[@id='j_idt87:j_idt89']
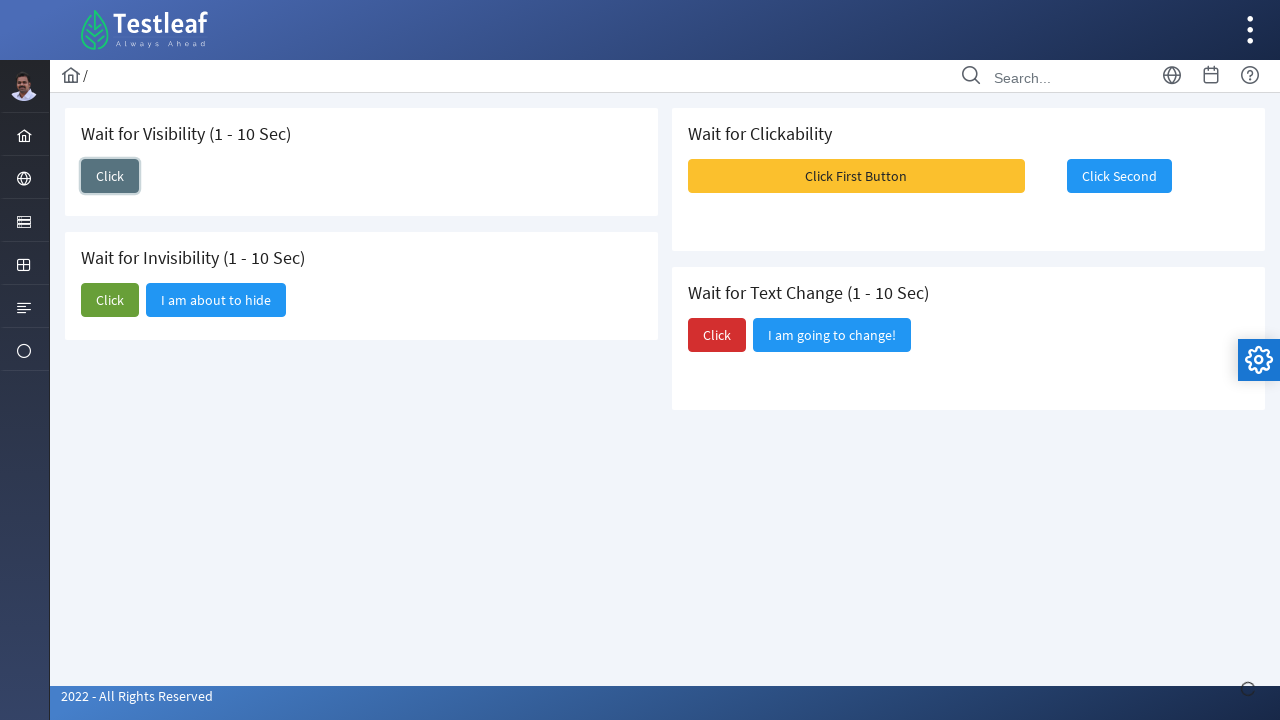

Waited for delayed element to appear
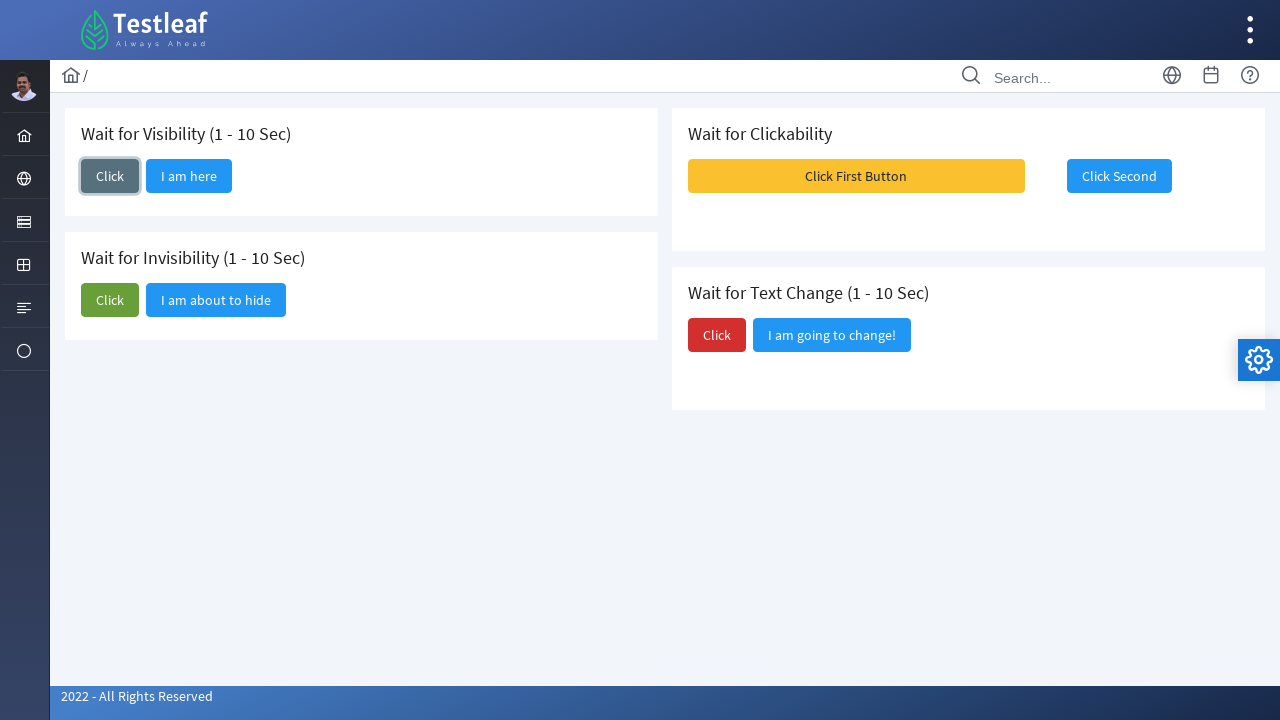

Retrieved text from delayed element: 'I am here'
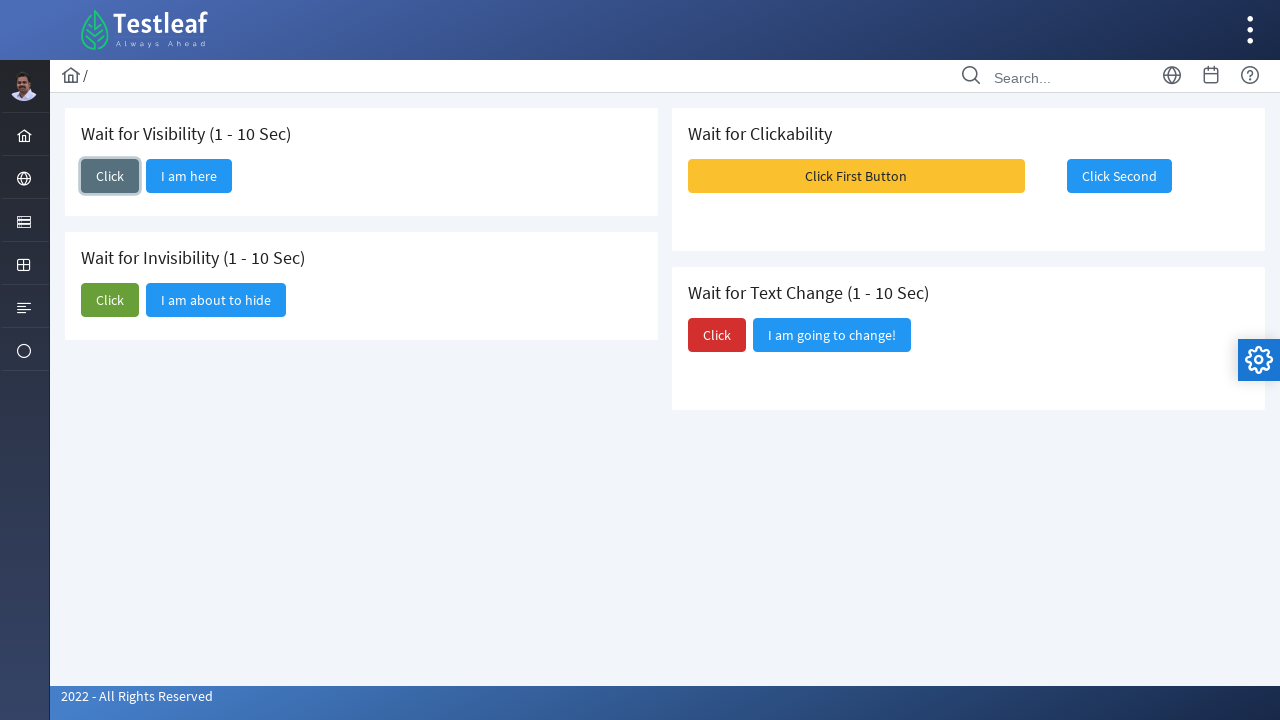

Printed delayed element text: 'I am here'
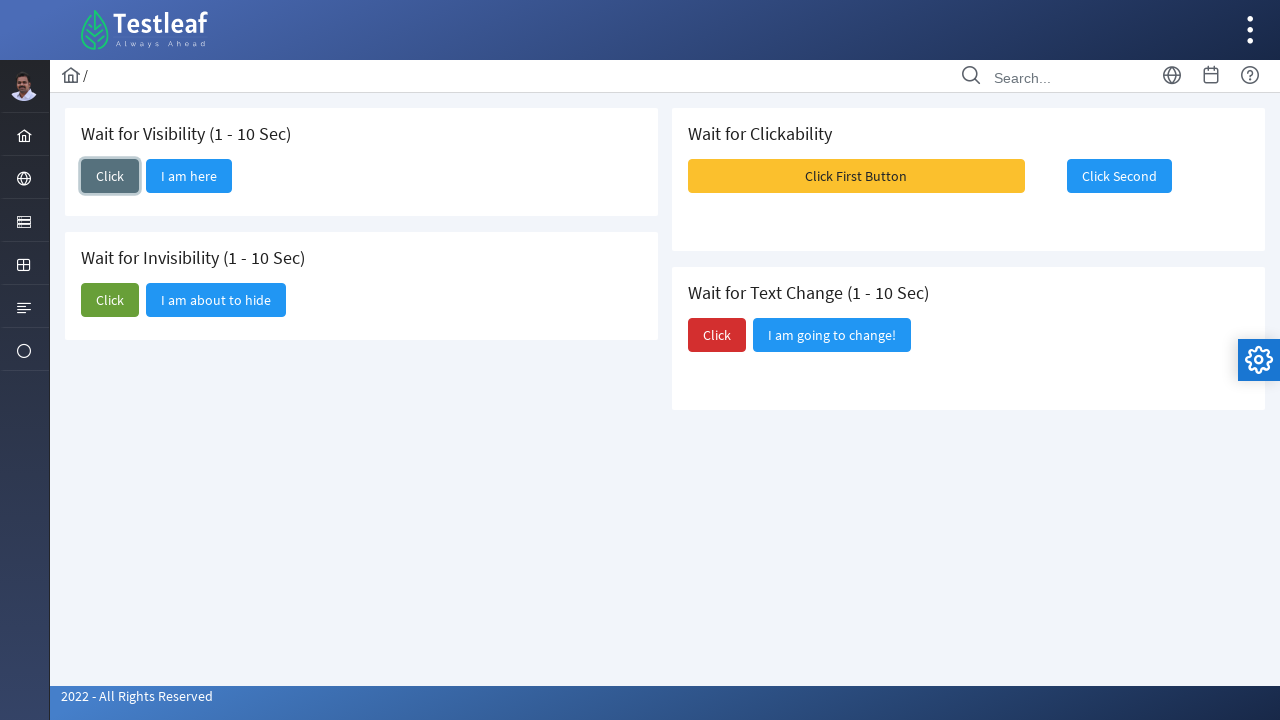

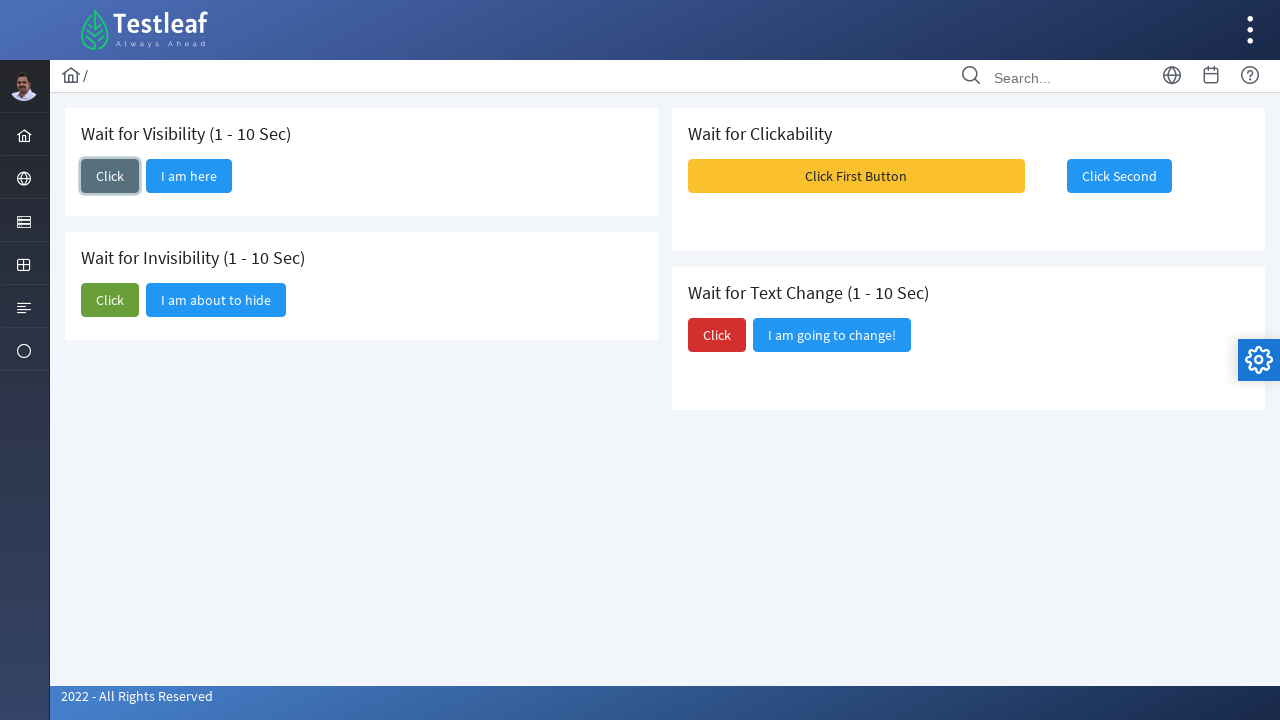